Navigates to the DemoQA text box page to load the form interface

Starting URL: https://demoqa.com/text-box

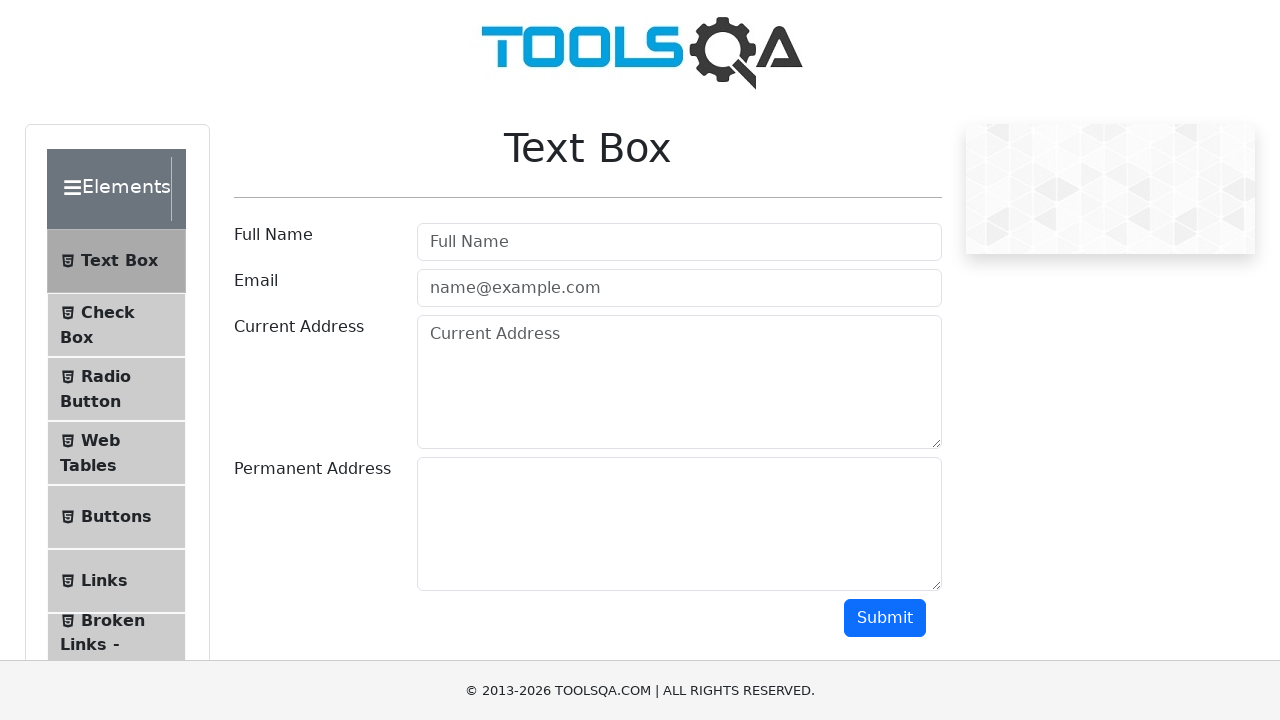

Navigated to DemoQA text box page
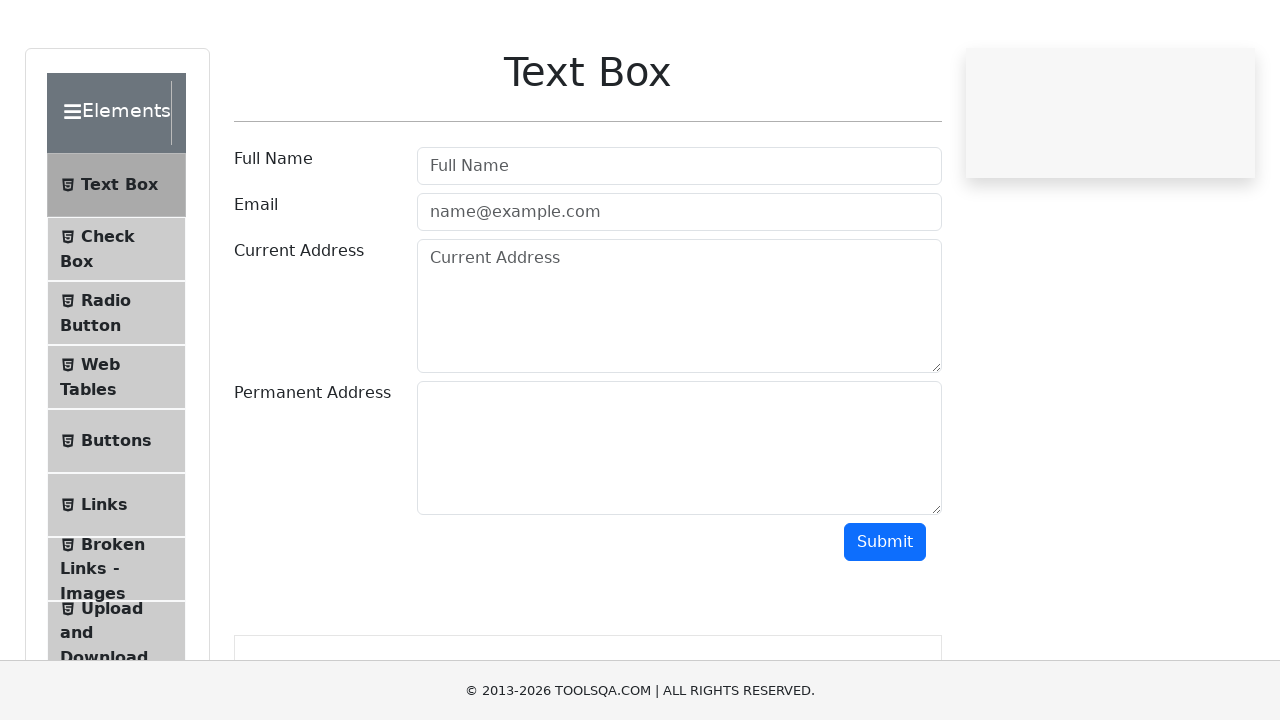

Waited for page to fully load
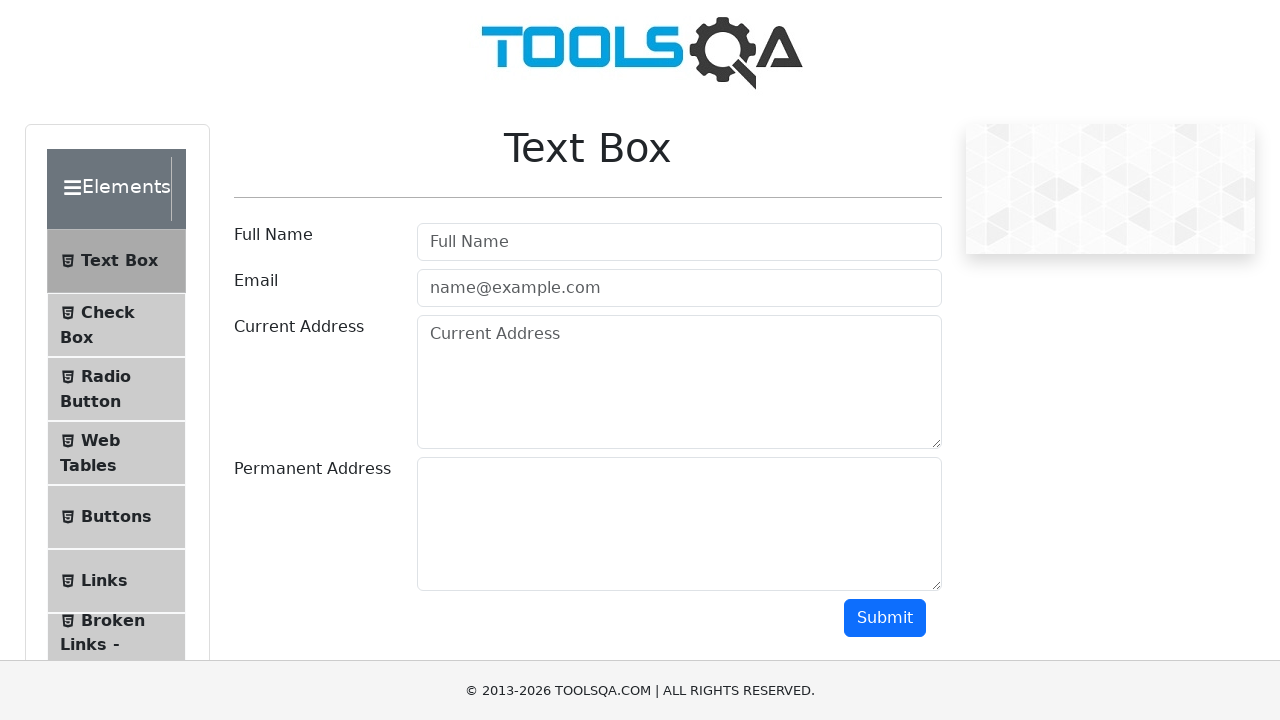

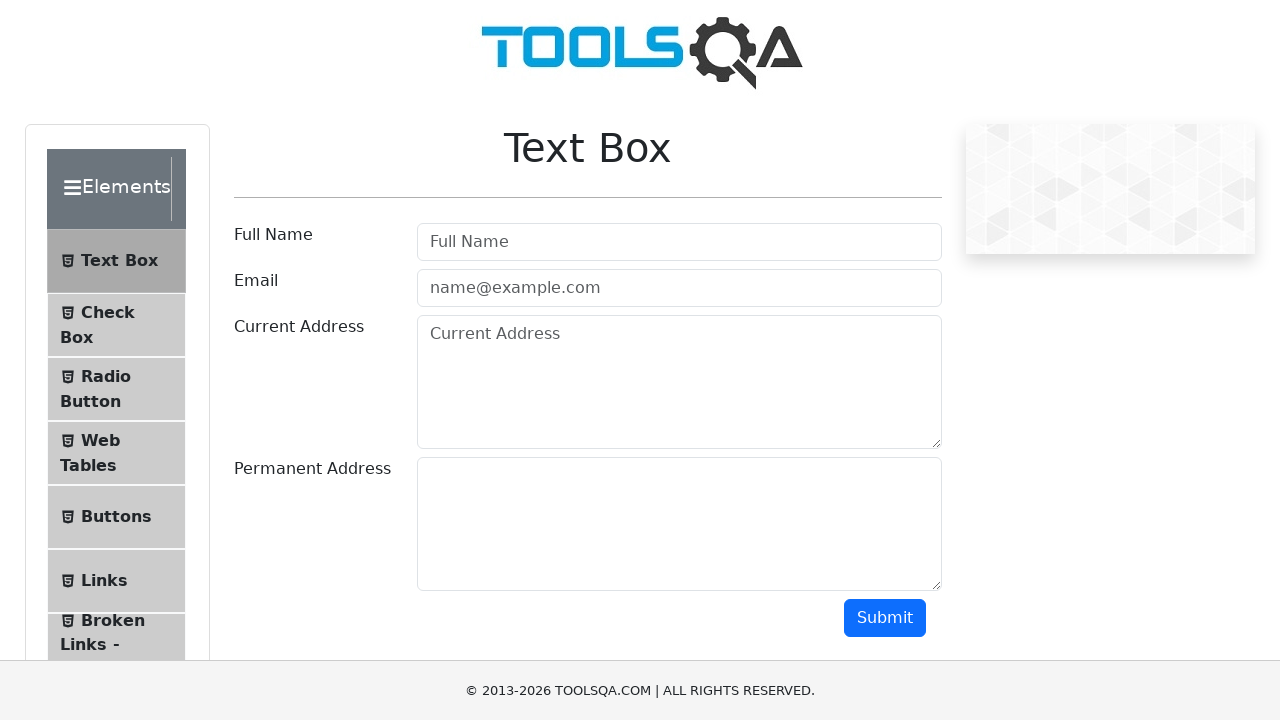